Tests checkbox functionality by clicking an enable button and then selectively checking specific checkboxes (Checkbox-1 and Checkbox-4) from a list of available checkboxes

Starting URL: https://syntaxprojects.com/basic-checkbox-demo.php

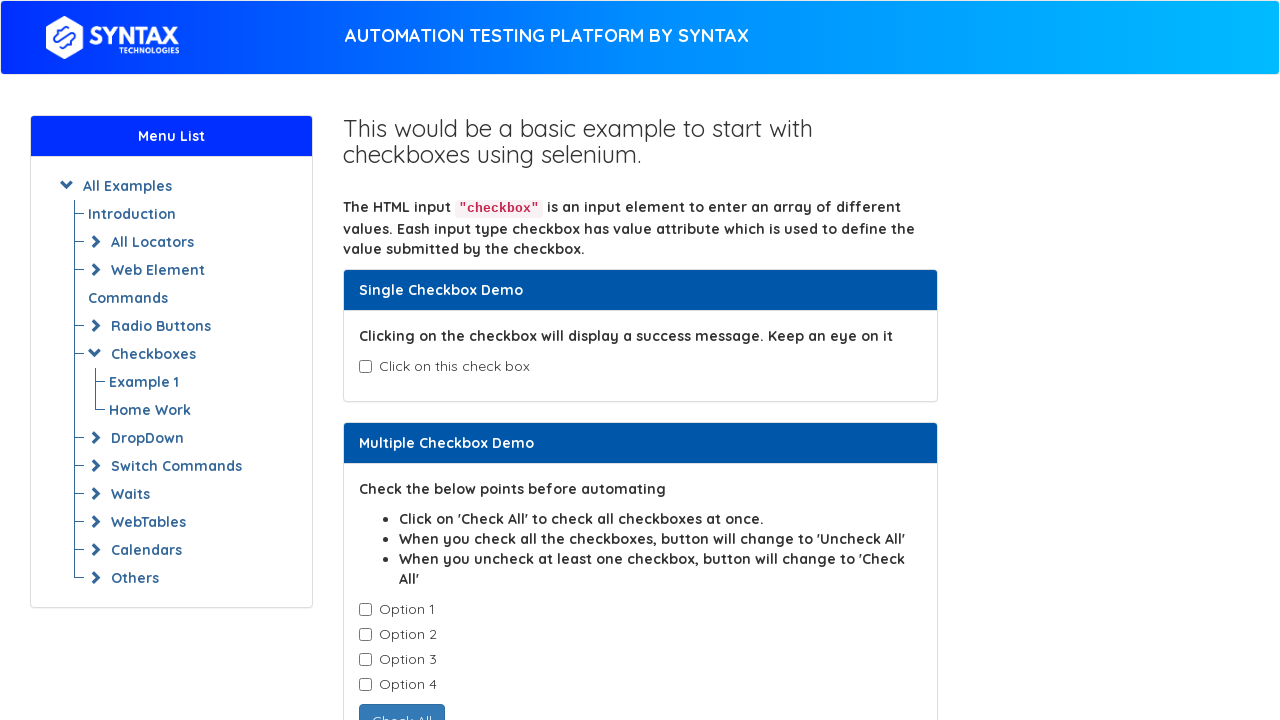

Navigated to checkbox demo page
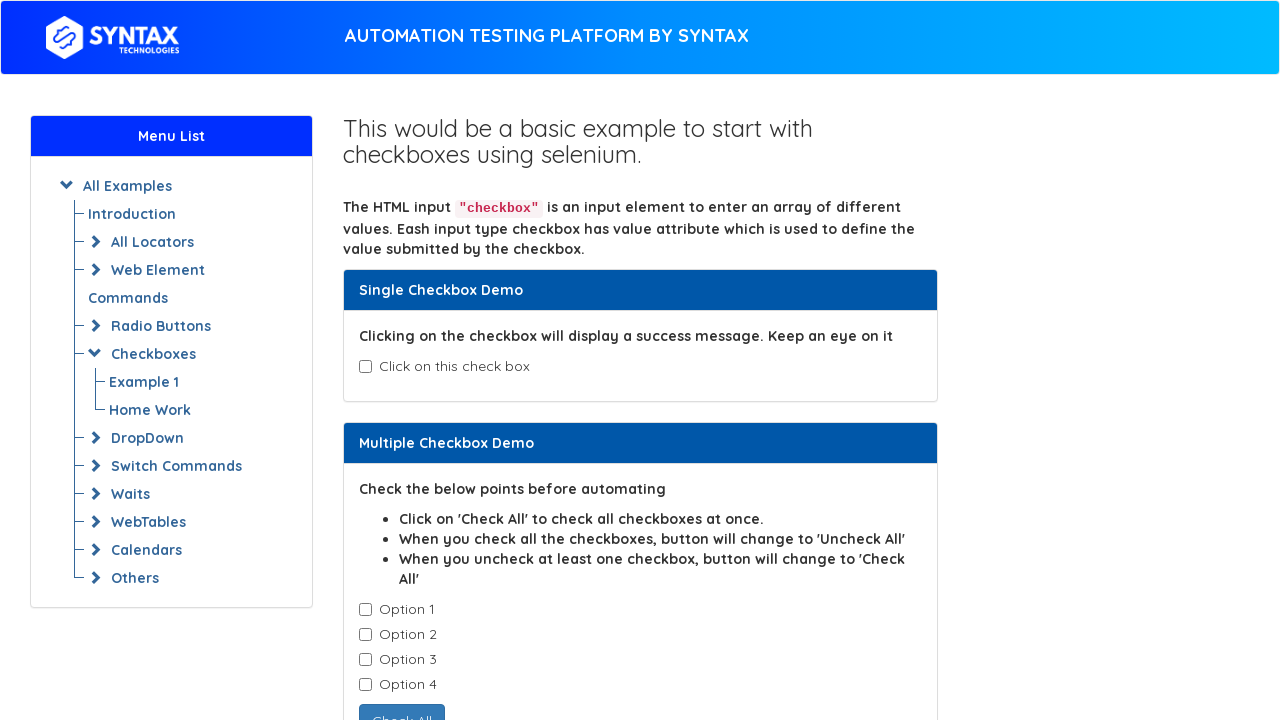

Clicked enable button to activate checkboxes at (436, 407) on button#enabledcheckbox
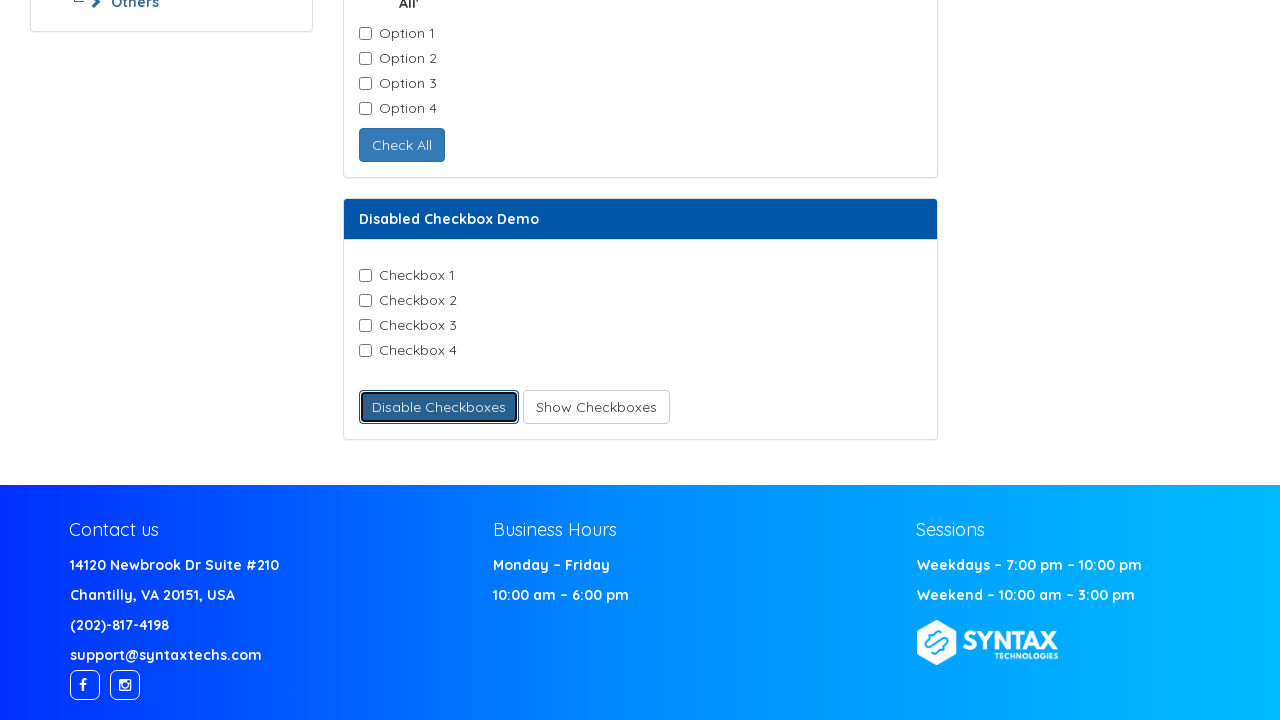

Located 4 checkboxes on the page
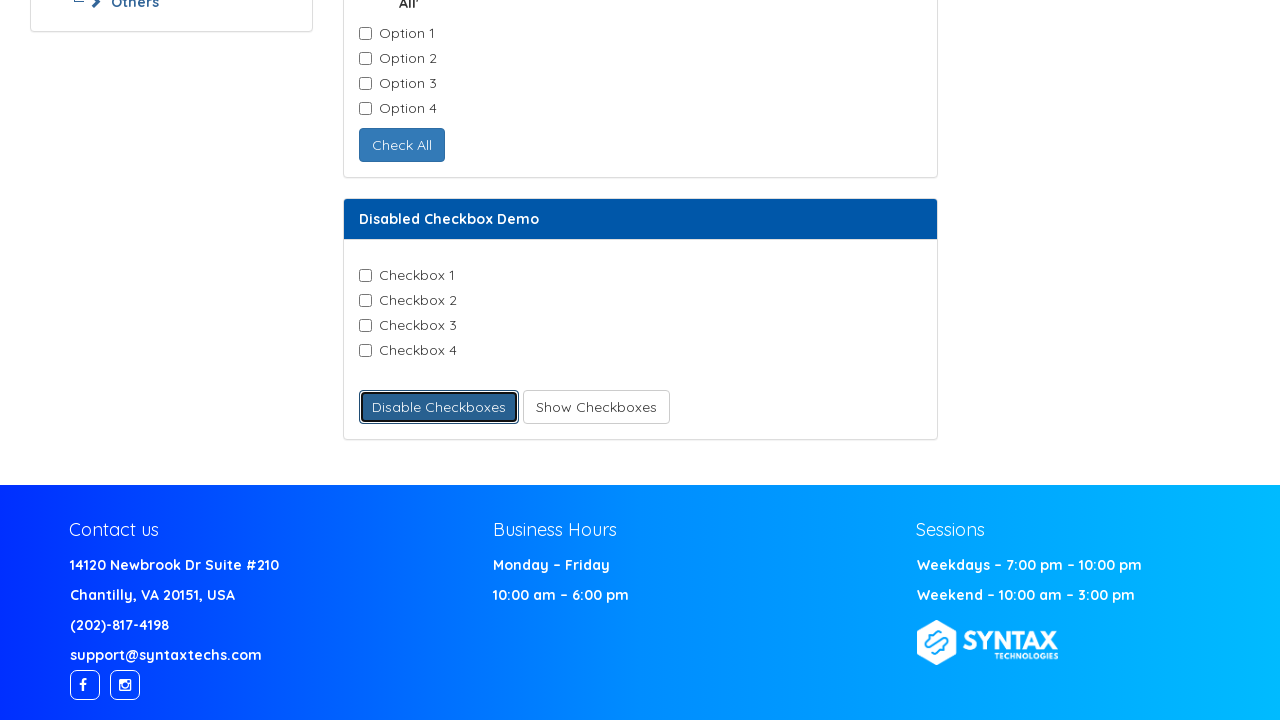

Clicked checkbox with value 'Checkbox-1' at (365, 276) on input.checkbox-field >> nth=0
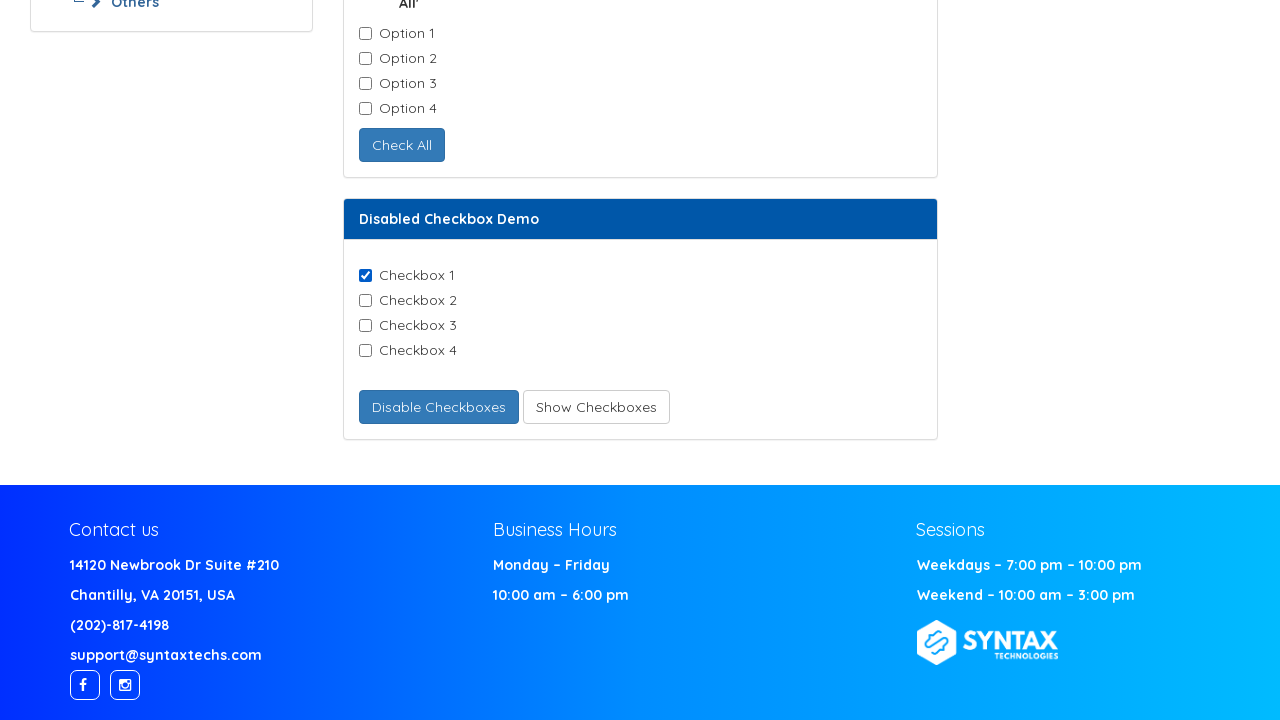

Clicked checkbox with value 'Checkbox-4' at (365, 351) on input.checkbox-field >> nth=3
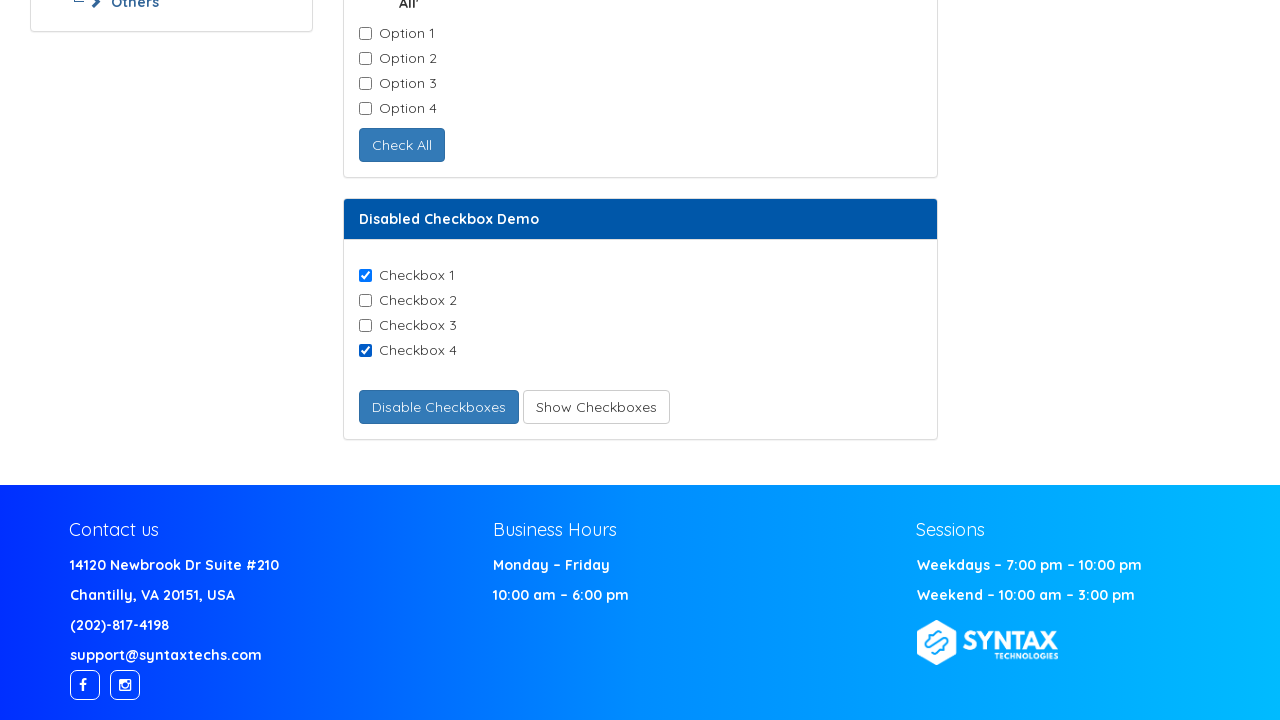

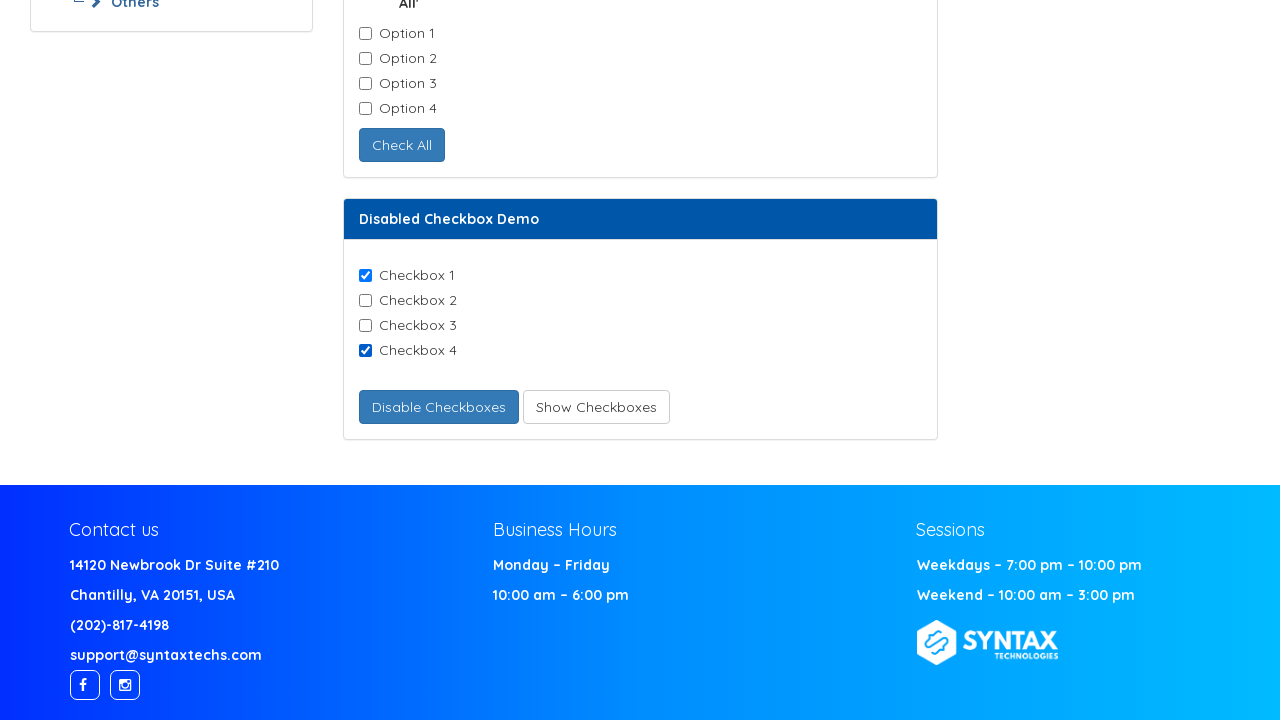